Verifies that the page title is "Automation Testing Practice"

Starting URL: https://testautomationpractice.blogspot.com/

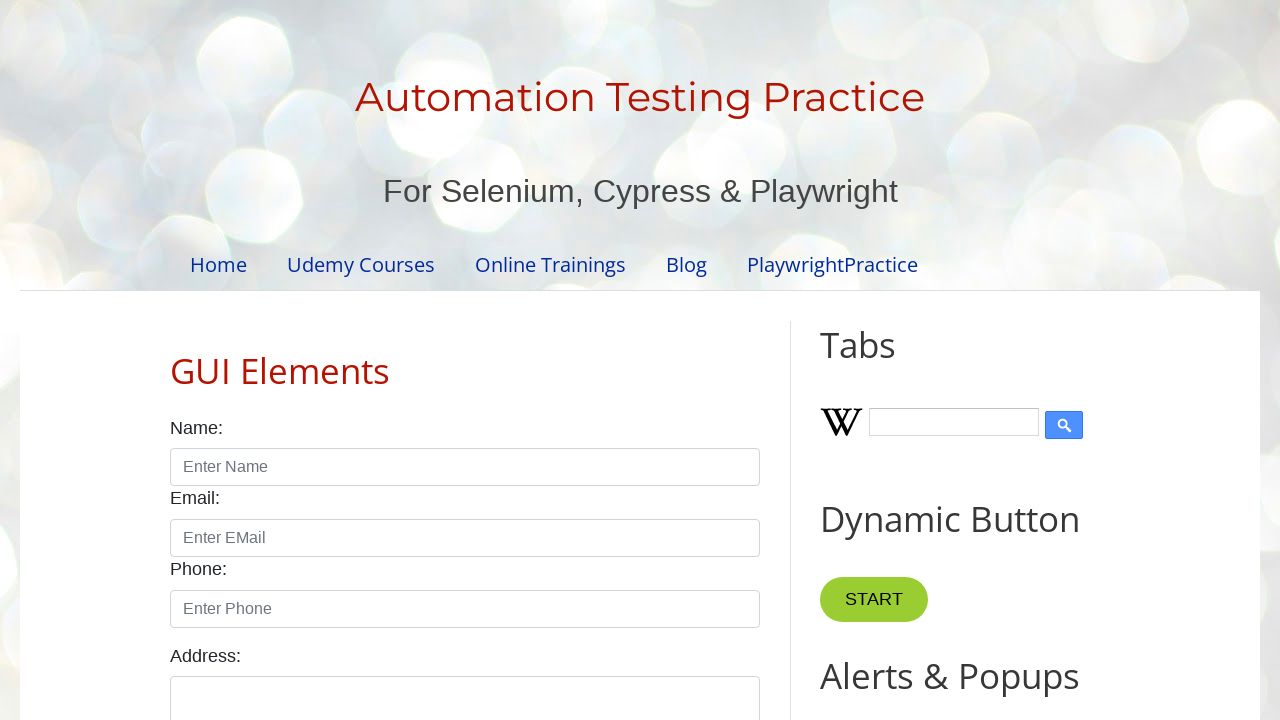

Navigated to https://testautomationpractice.blogspot.com/
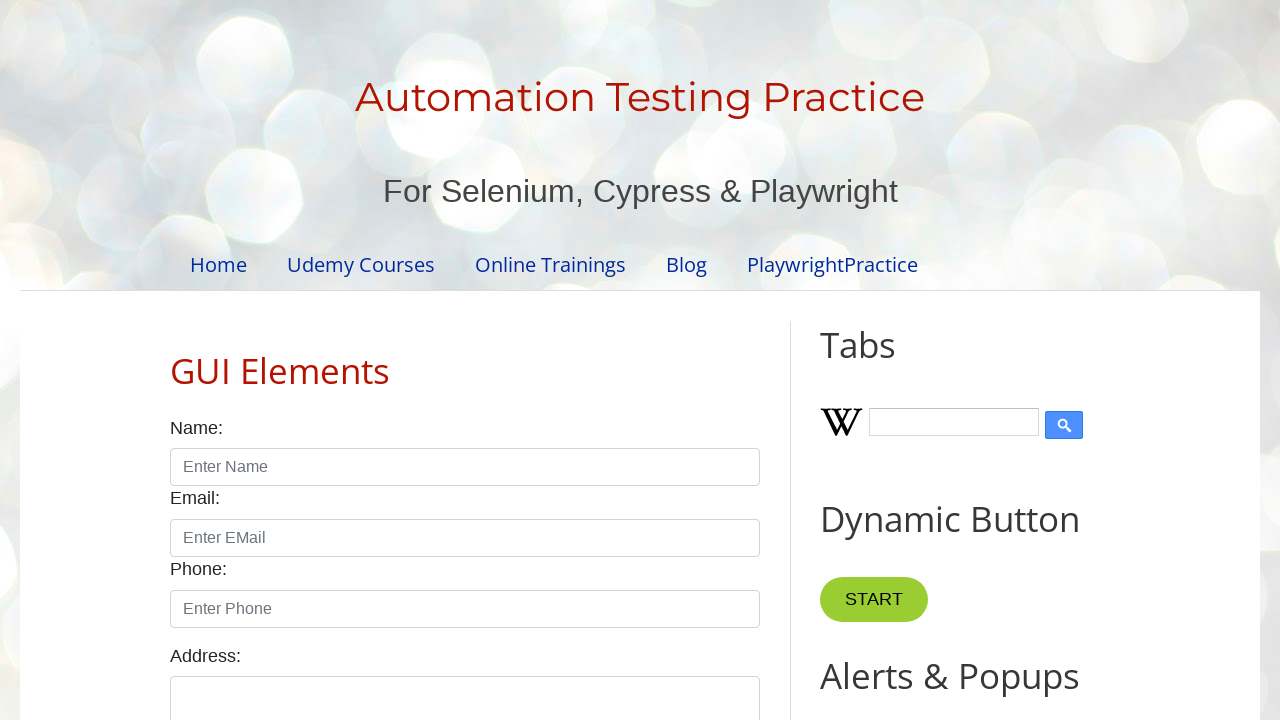

Verified page title is 'Automation Testing Practice'
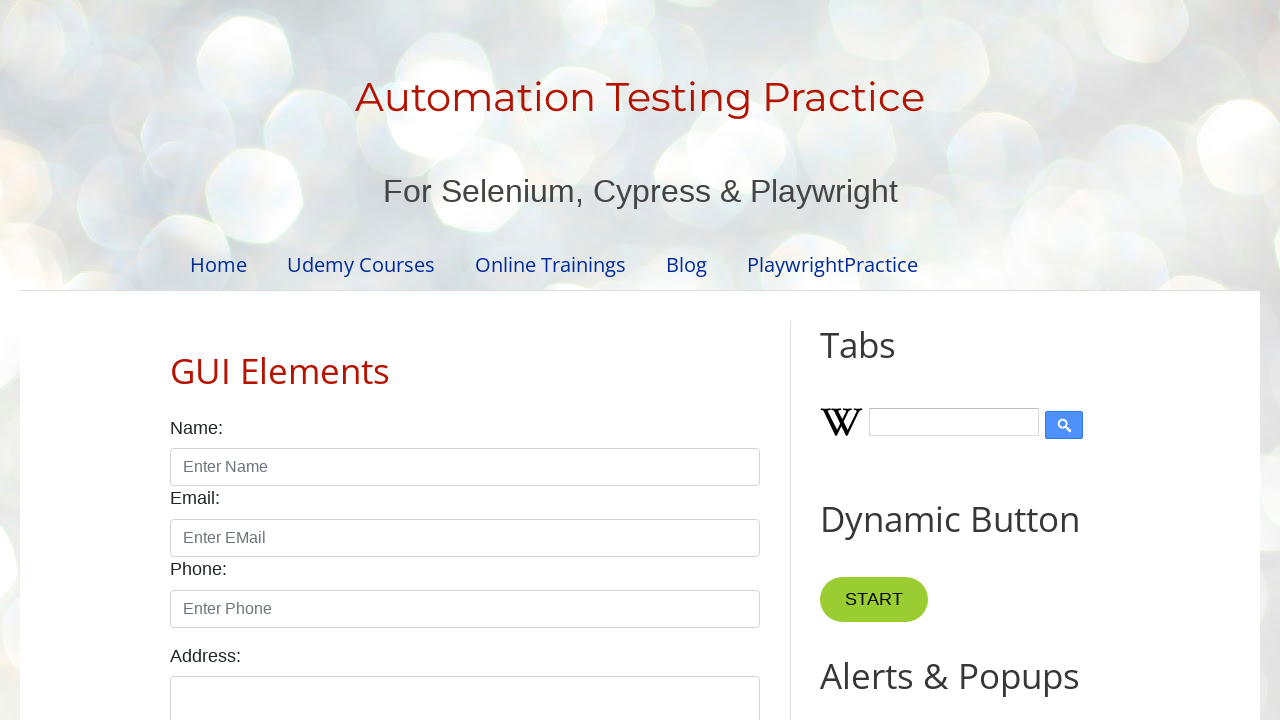

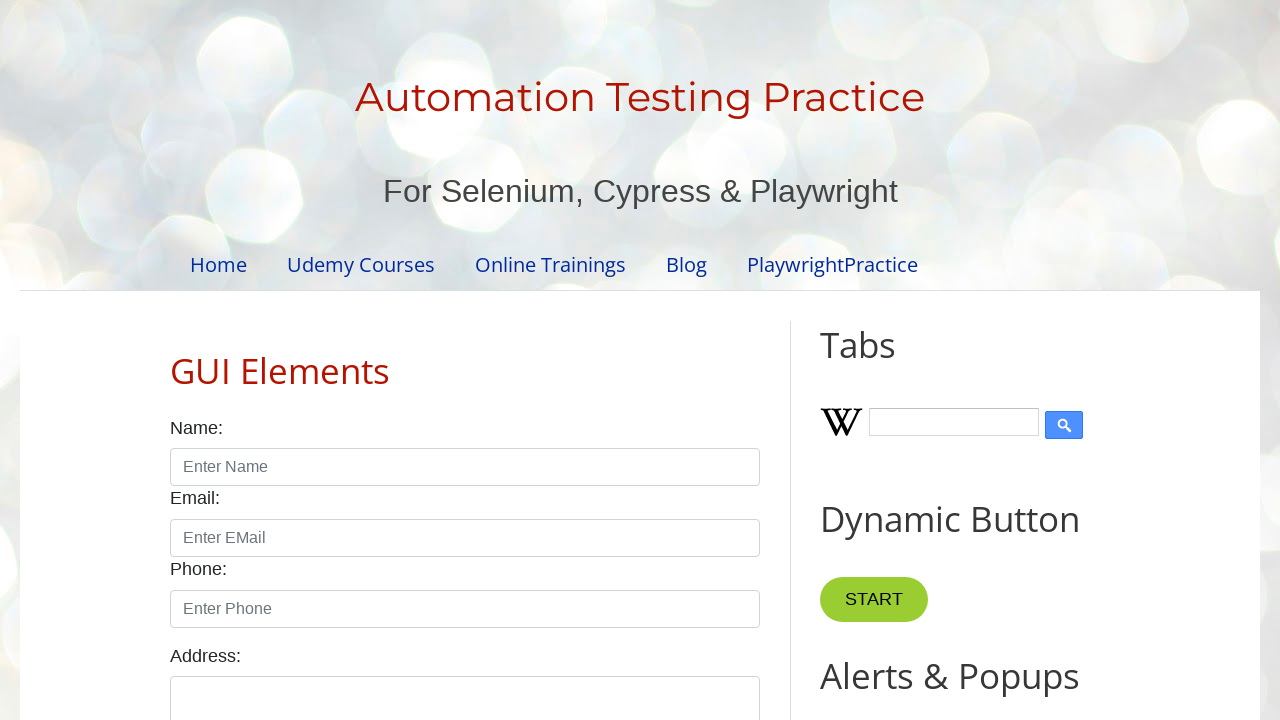